Tests basic browser navigation by visiting two websites and using browser back functionality to return to the first site

Starting URL: https://tiket.com

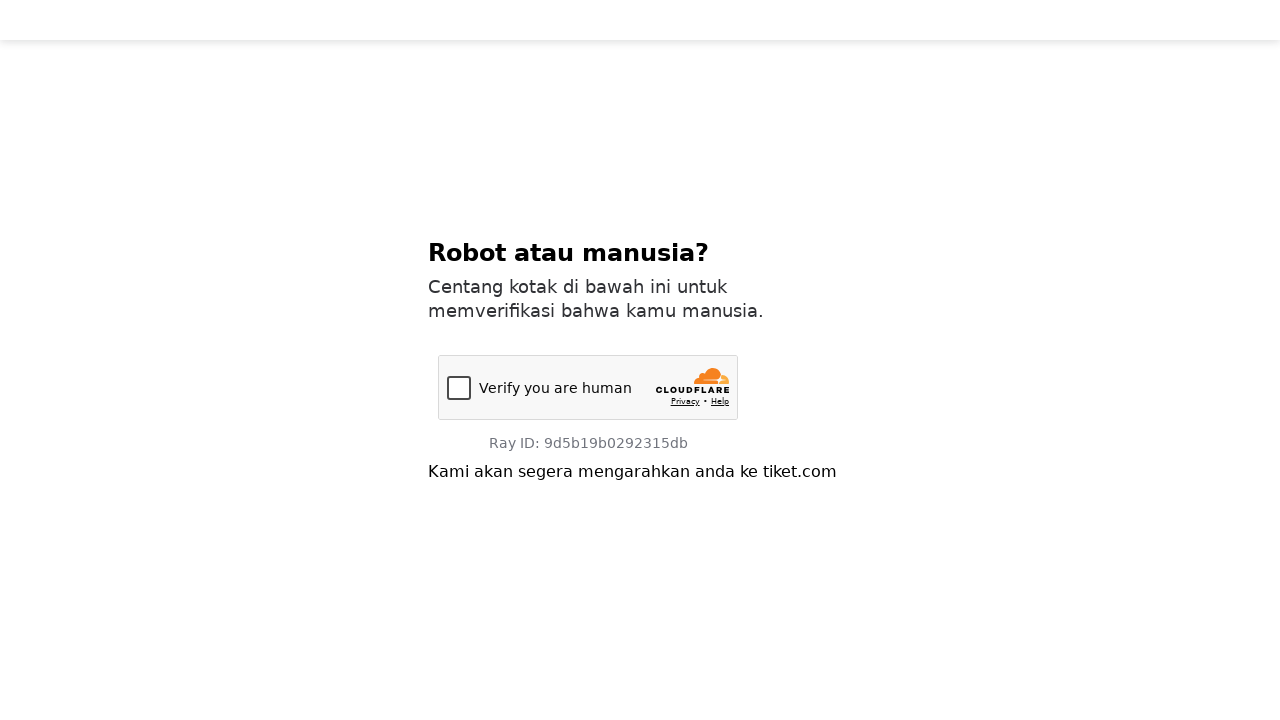

Navigated to https://kelasotomesyen.com
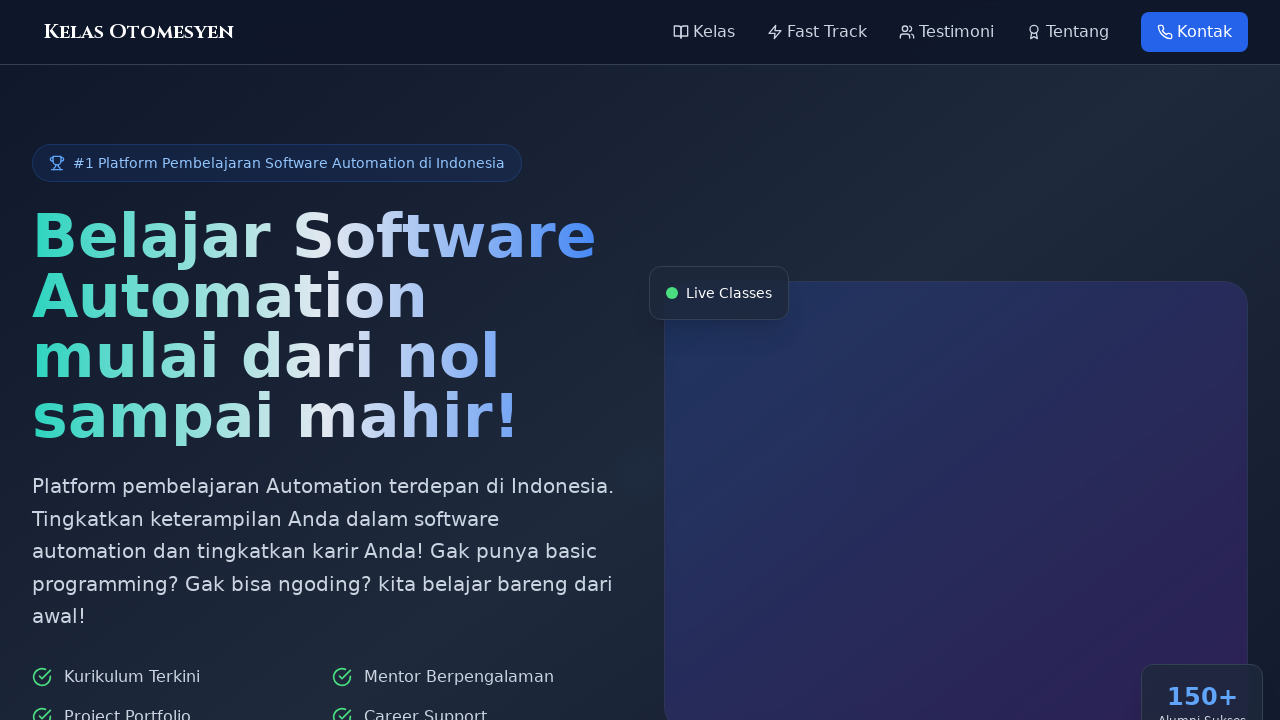

Navigated back to previous page (https://tiket.com)
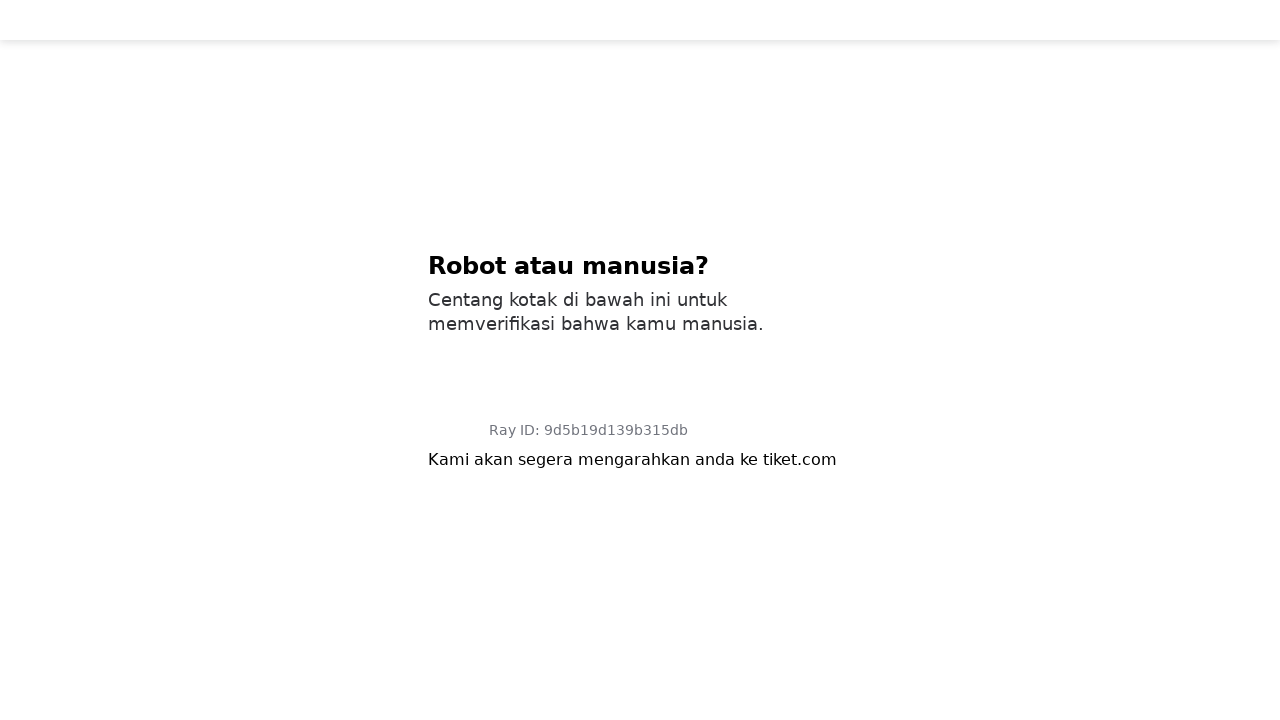

Page finished loading after back navigation
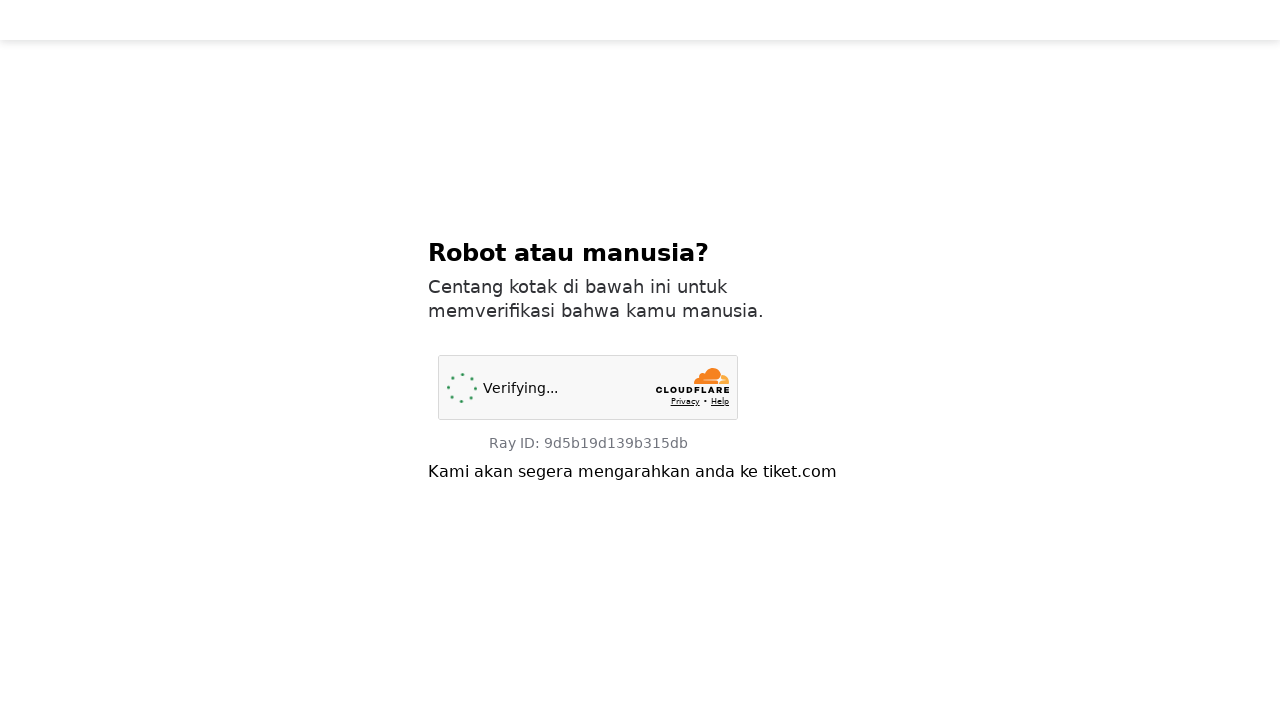

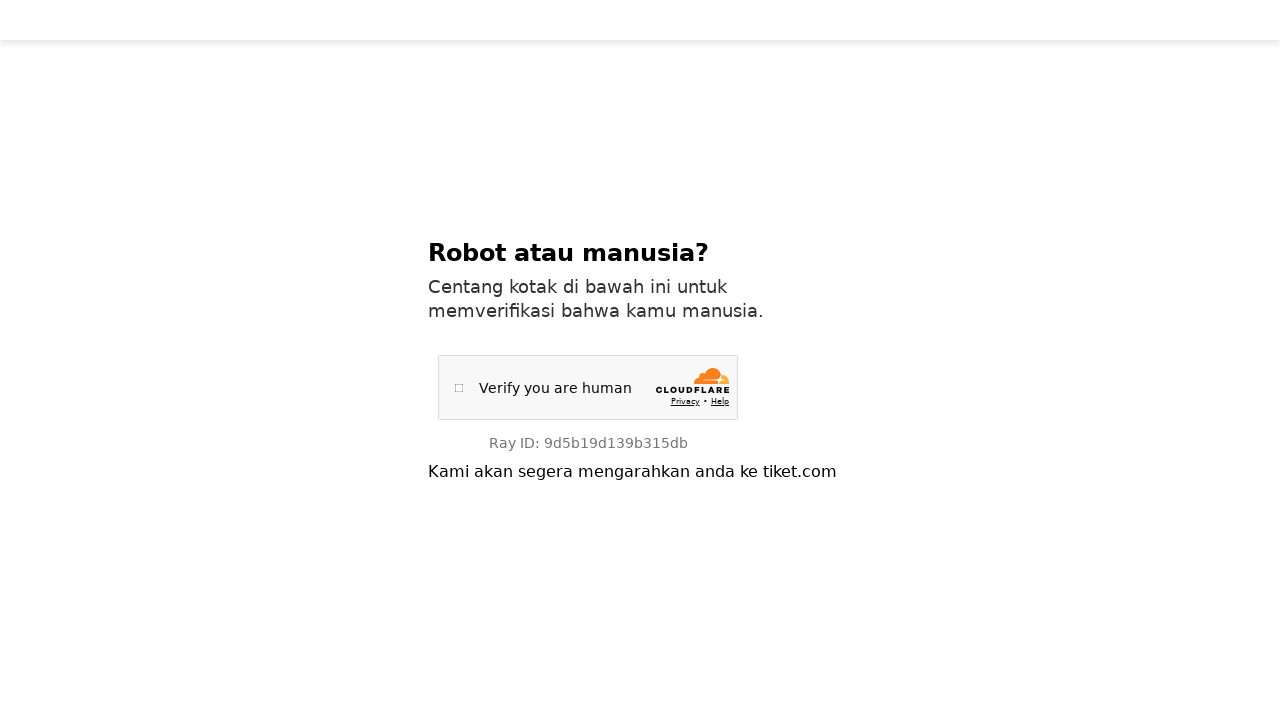